Tests multiple window handling by clicking a link that opens a new window, switching between windows, and verifying content in both windows

Starting URL: http://the-internet.herokuapp.com/

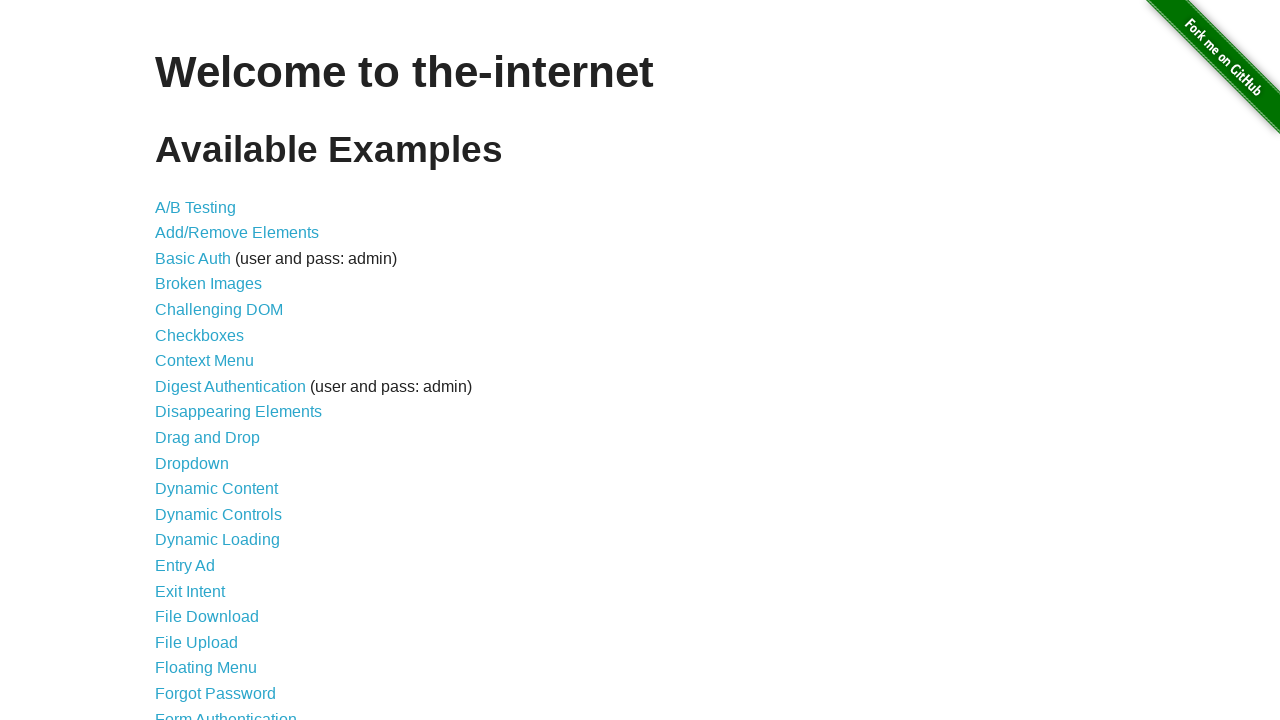

Clicked on 'Multiple Windows' link at (218, 369) on text=Multiple Windows
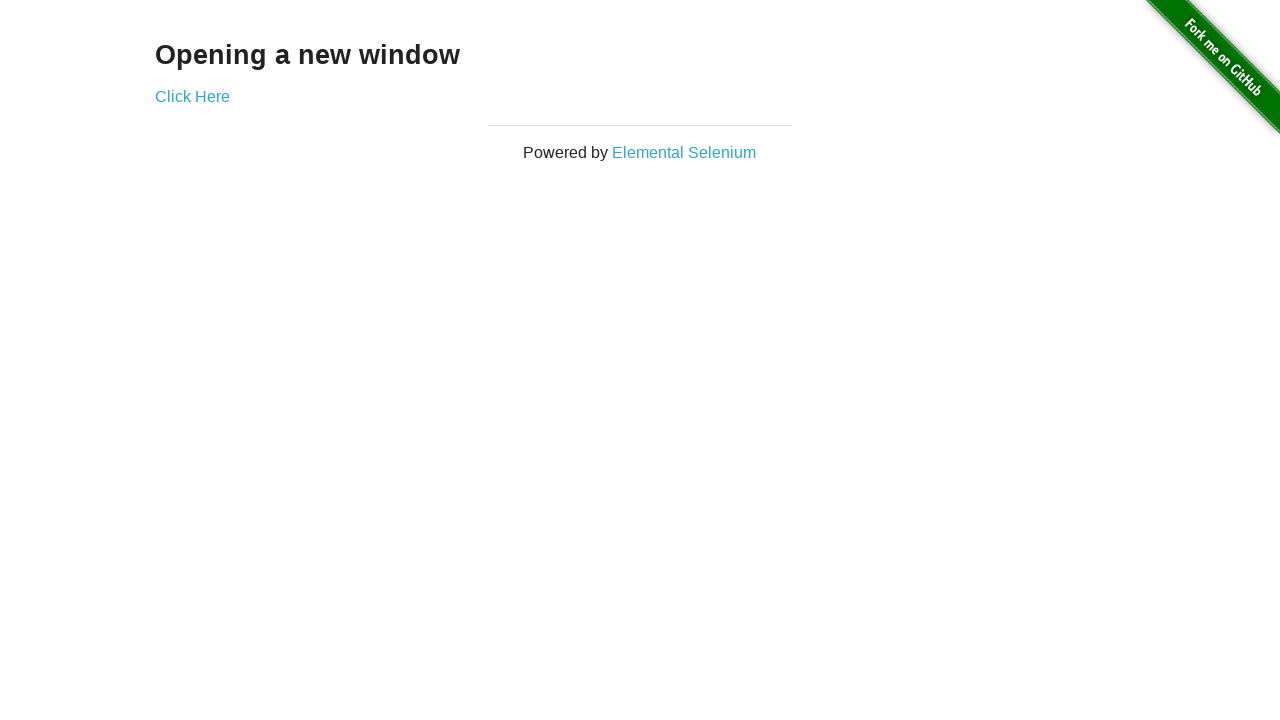

Clicked 'Click Here' link which opened a new window at (192, 96) on text=Click Here
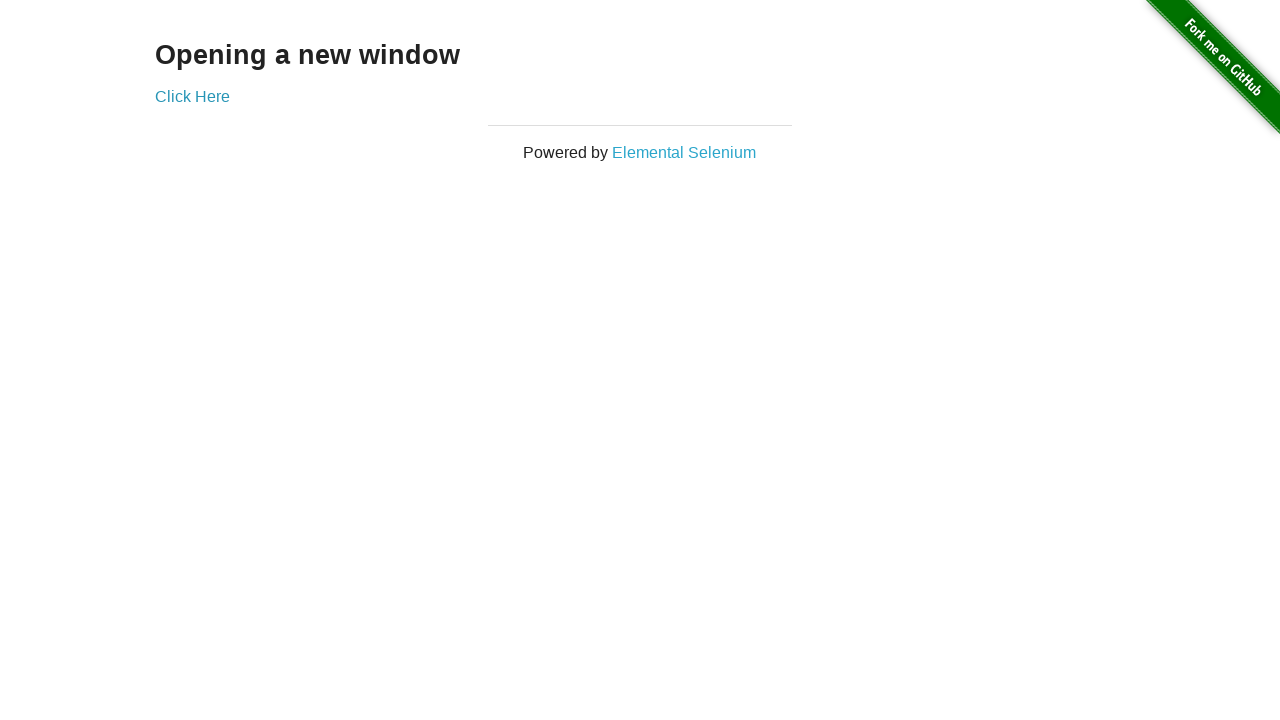

Captured new window page object
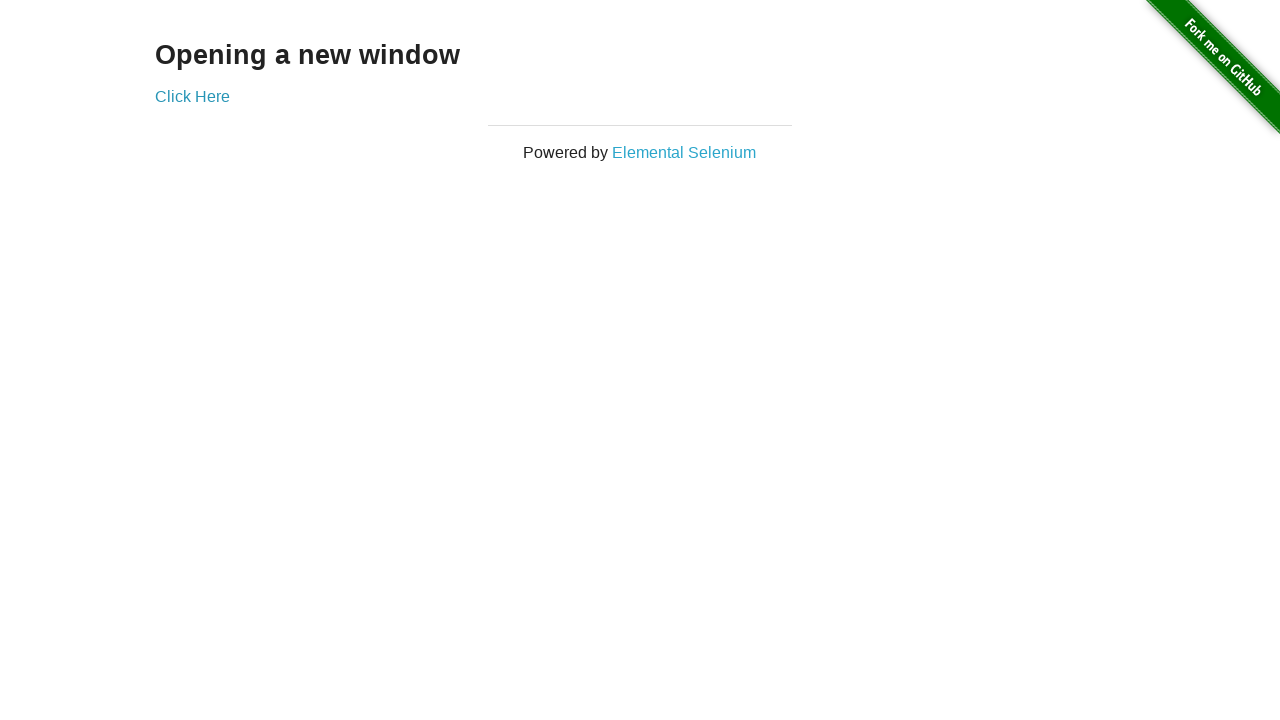

Retrieved text from new window: 'New Window'
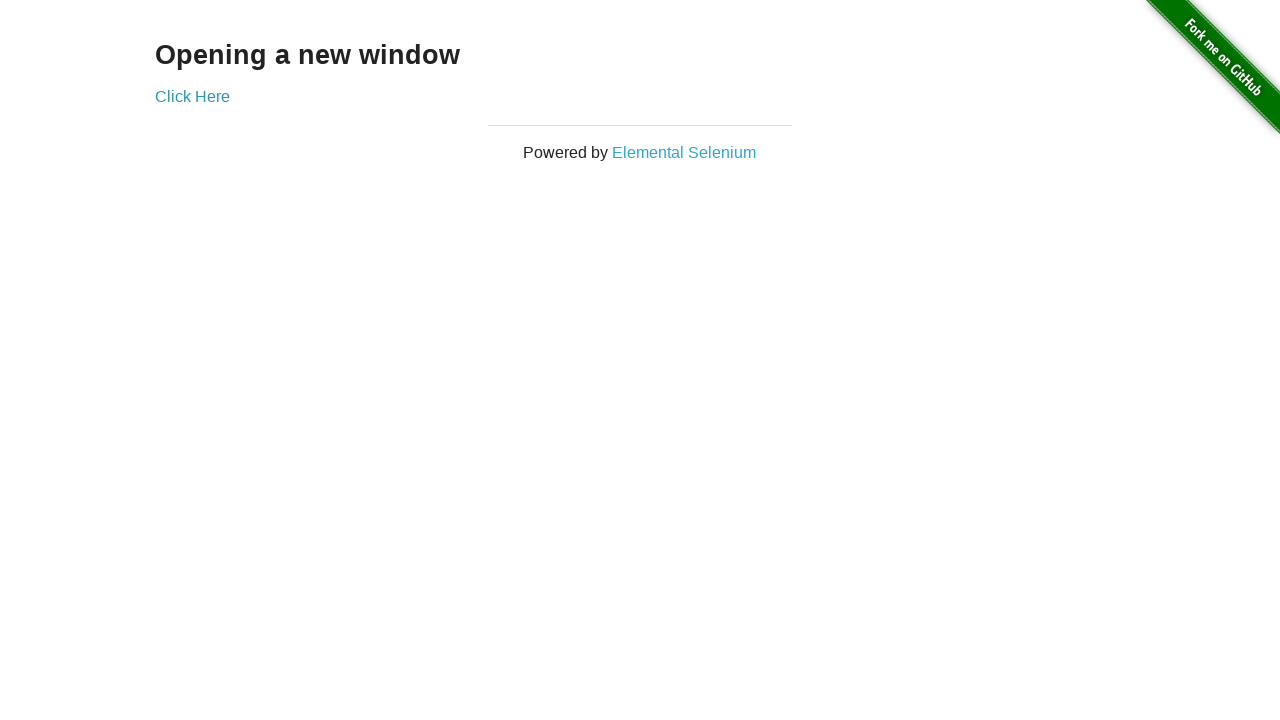

Retrieved text from original window: 'Opening a new window'
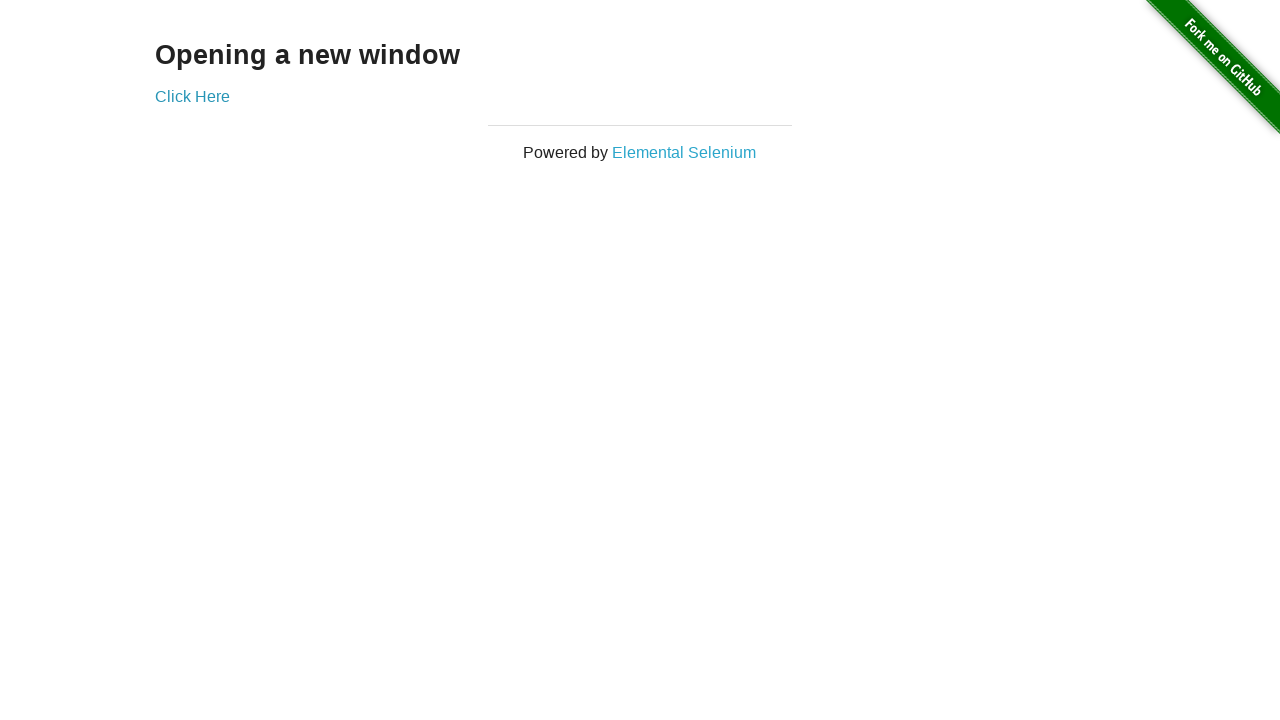

Closed the new window
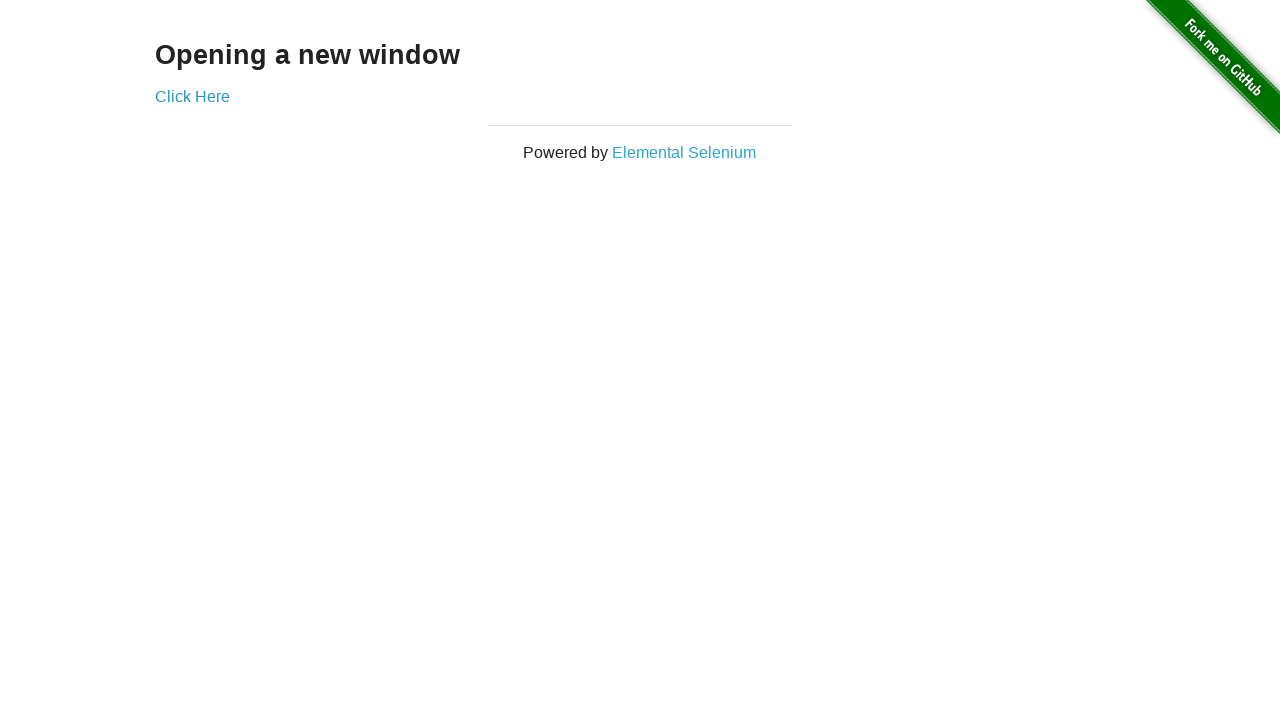

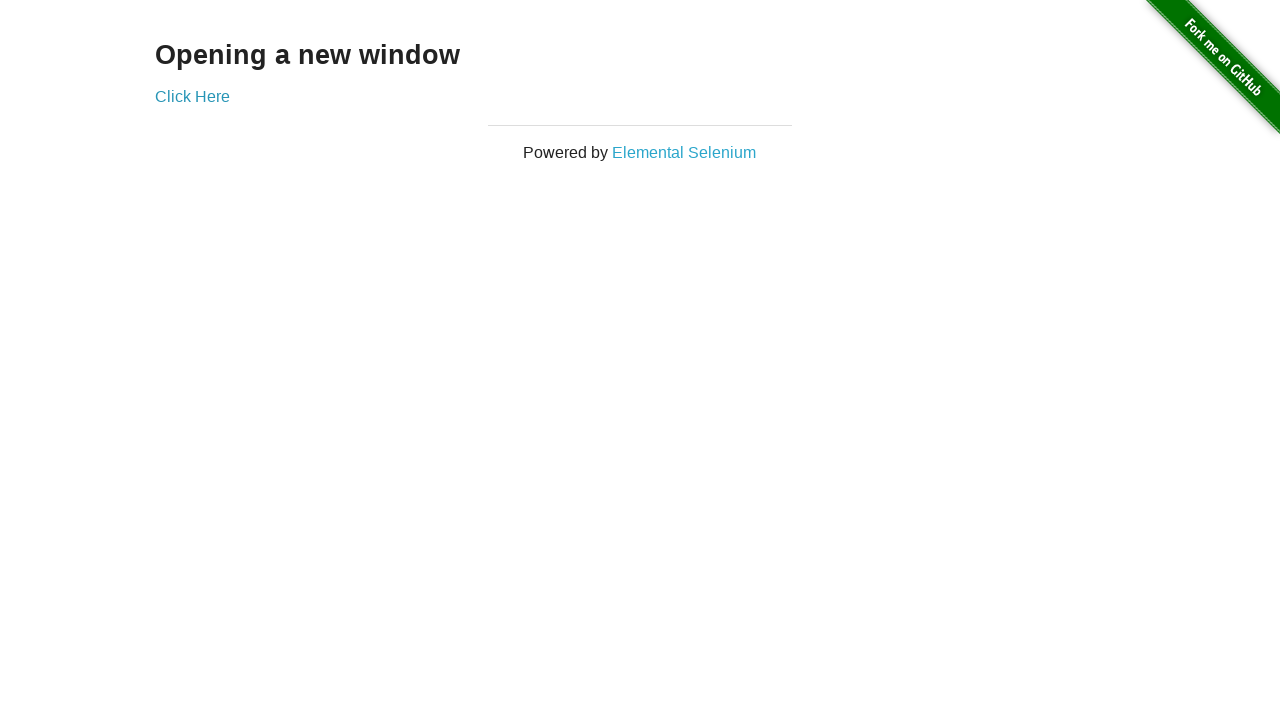